Tests the PDF to Word converter page by clicking the file picker button to initiate file upload. Note: The actual file upload via OS dialog is not reproducible in a clean environment, but the browser interaction is preserved.

Starting URL: https://www.ilovepdf.com/pdf_to_word

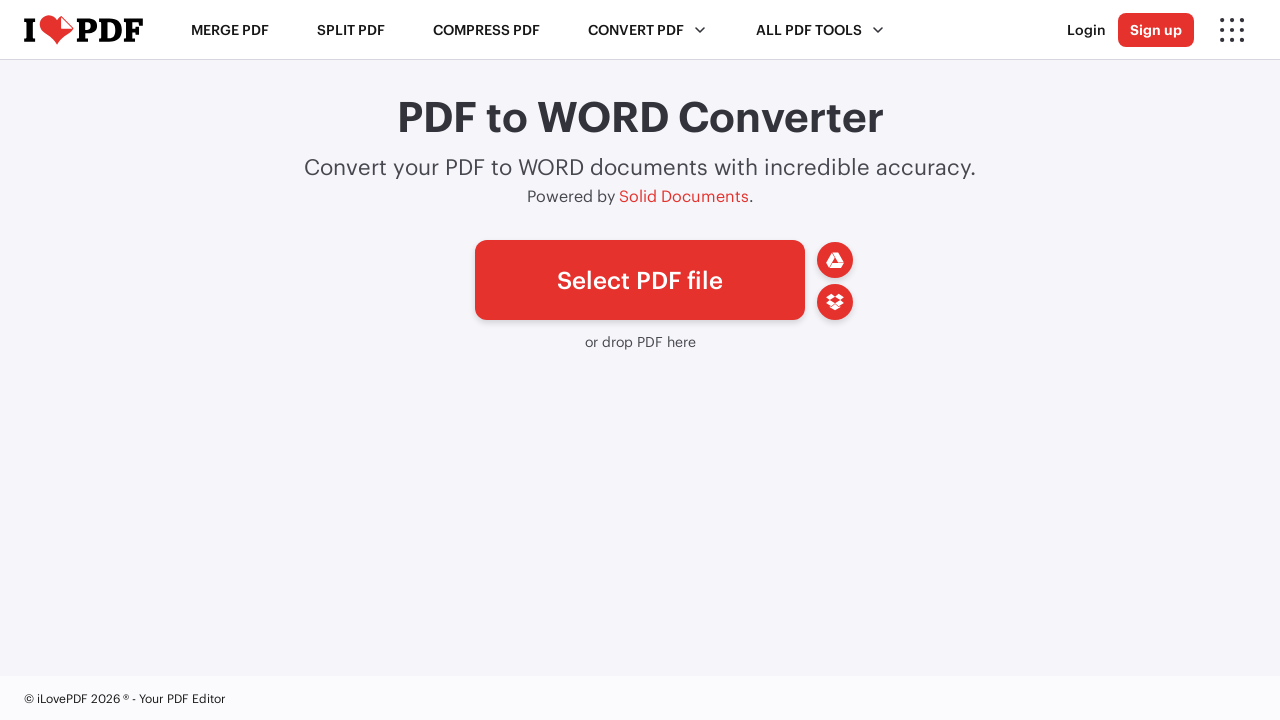

Waited for page to fully load (networkidle state)
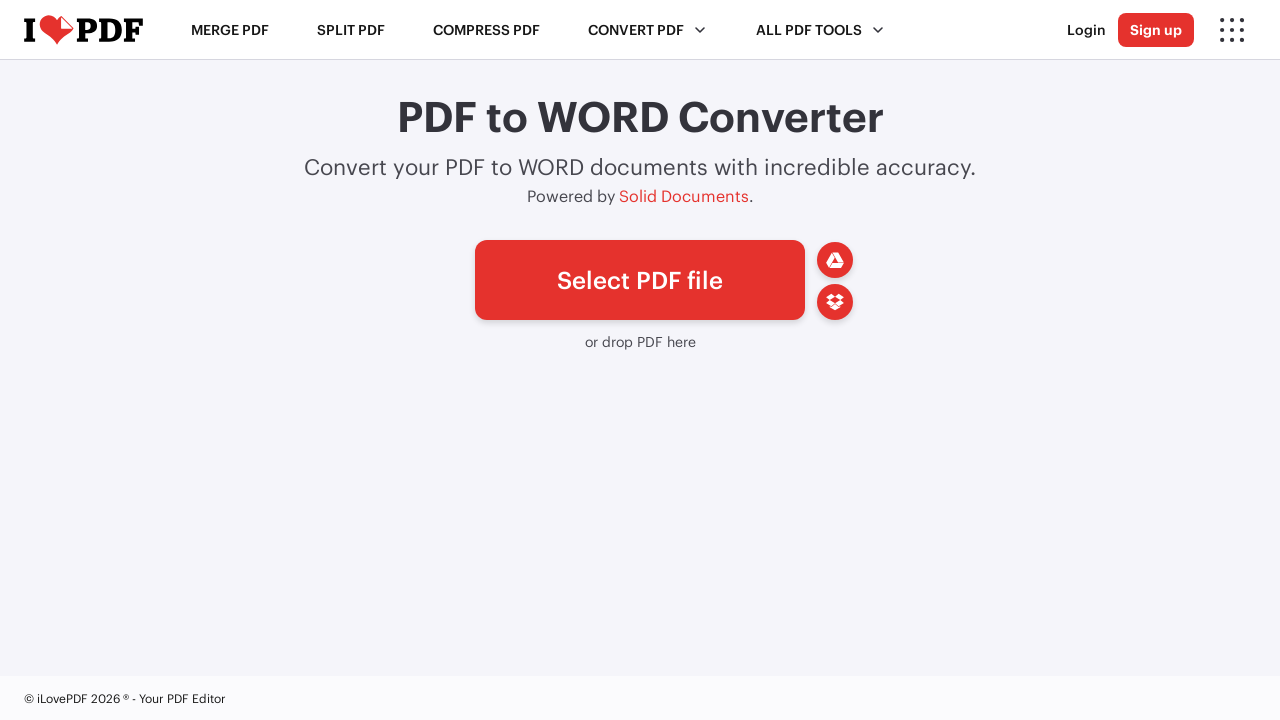

Clicked file picker button to initiate file upload dialog at (640, 280) on #pickfiles
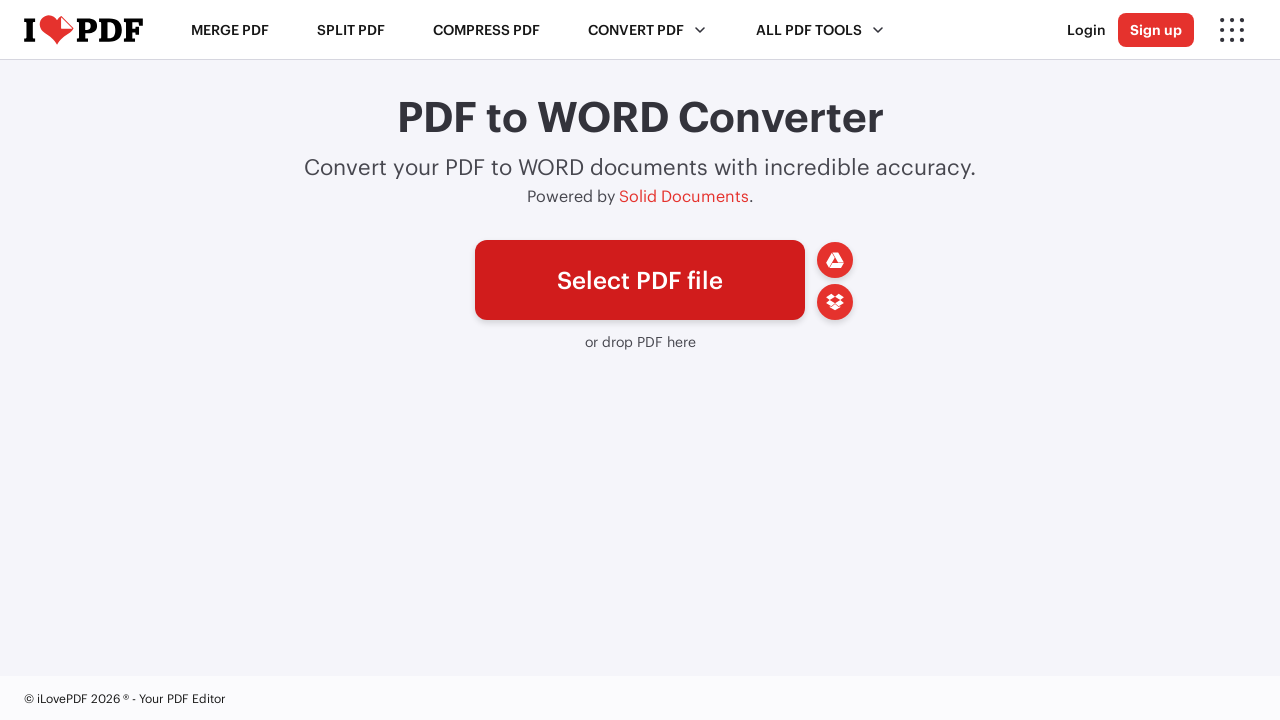

Waited 1 second to confirm file picker button interaction
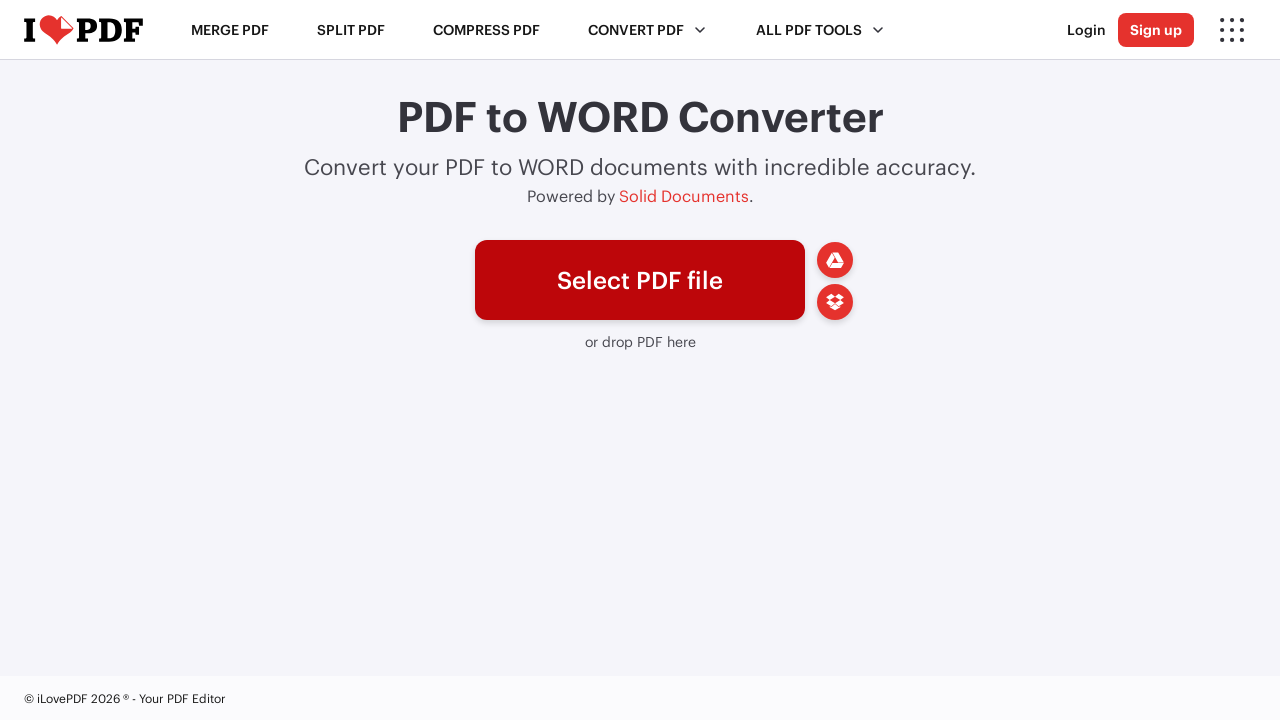

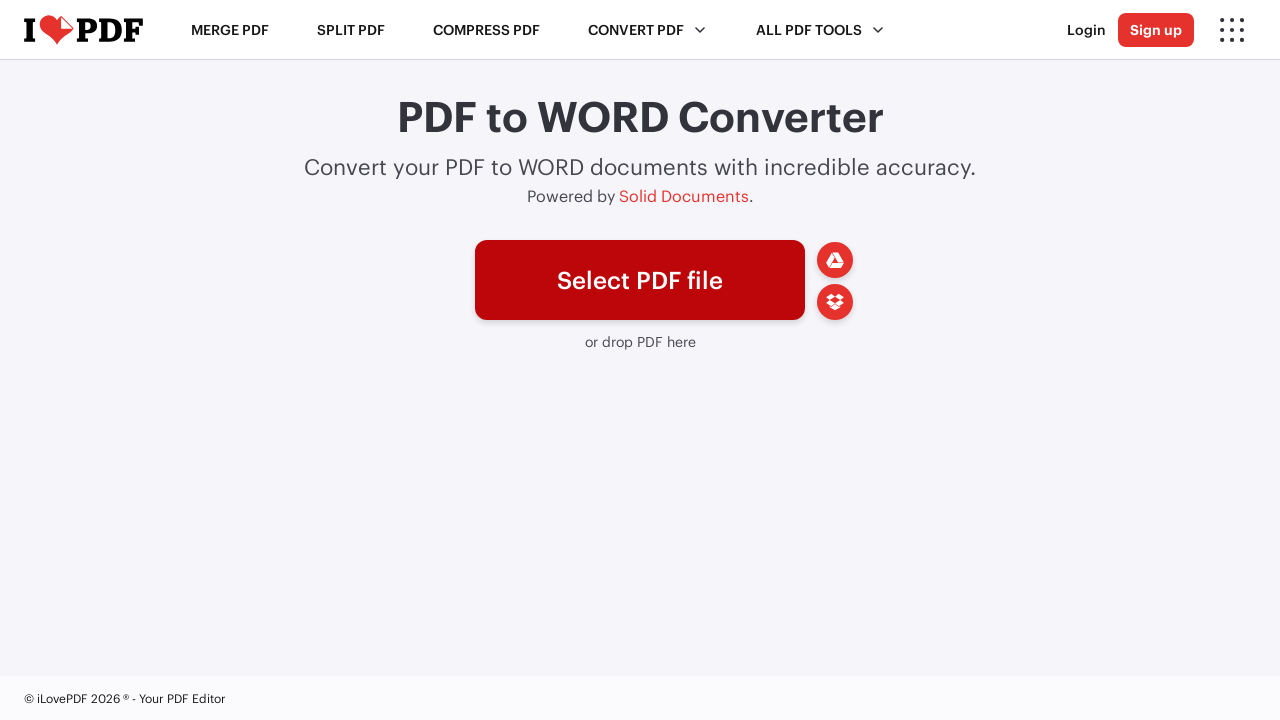